Tests the search functionality on an e-commerce bookstore by searching for "for" keyword and verifying the correct number of book results are returned

Starting URL: https://danube-web.shop/

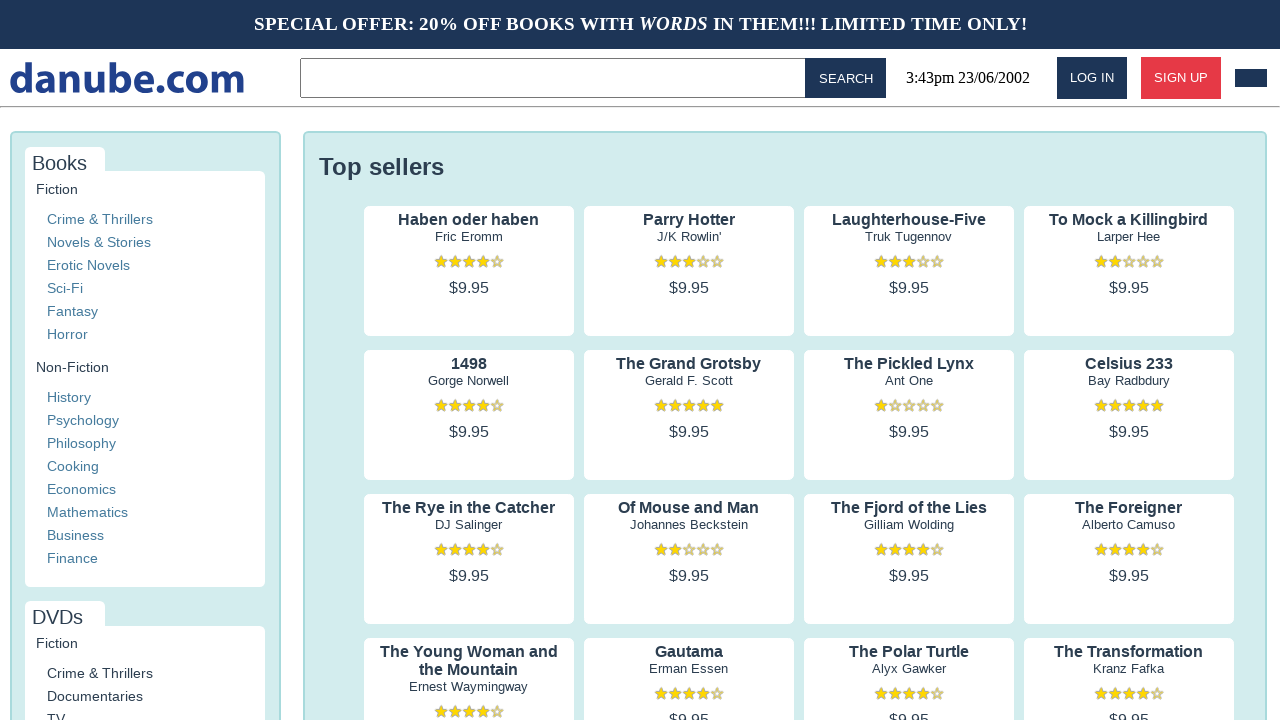

Clicked on the search input field at (556, 78) on .topbar > input
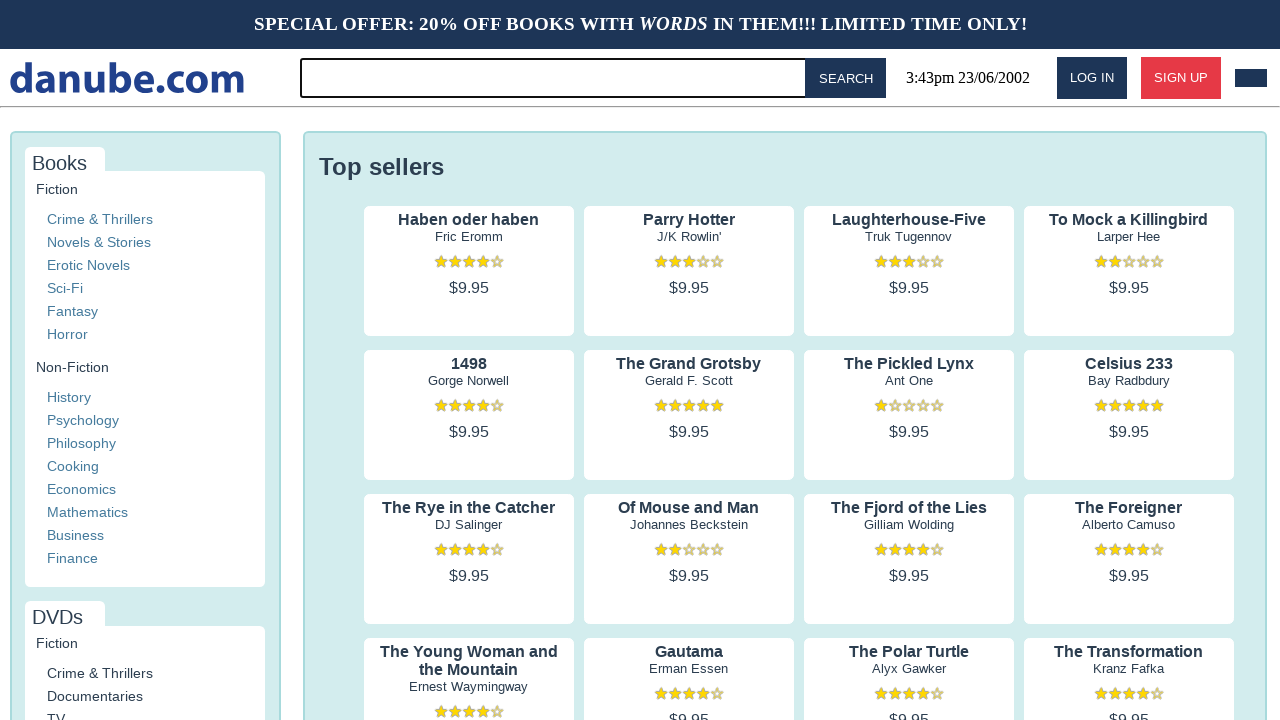

Filled search input with 'for' keyword on .topbar > input
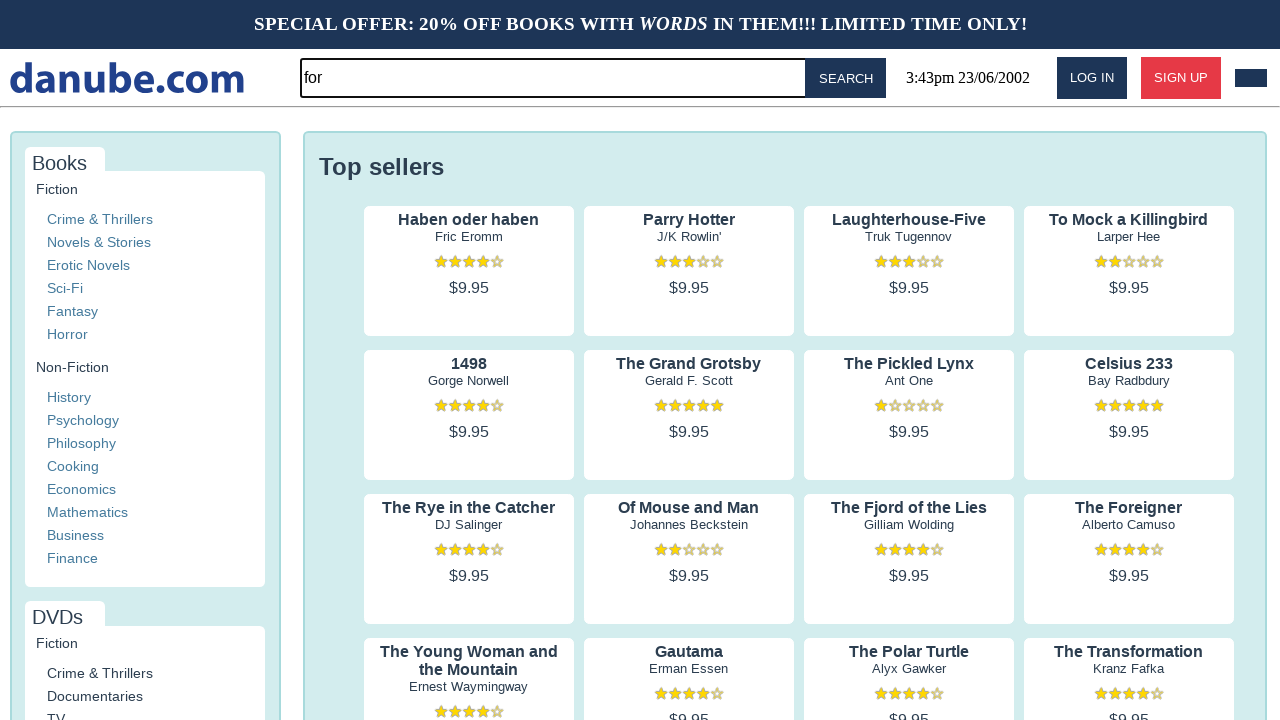

Clicked the search button at (846, 78) on #button-search
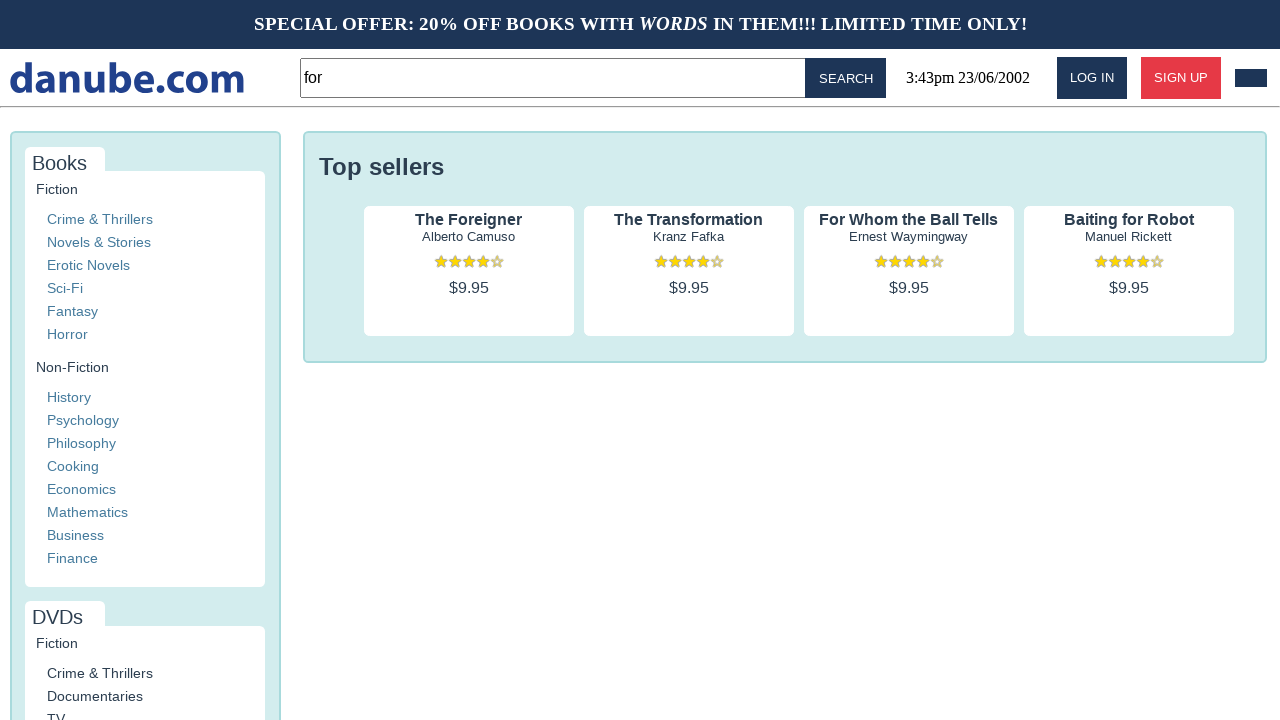

Search results loaded - first book title is visible
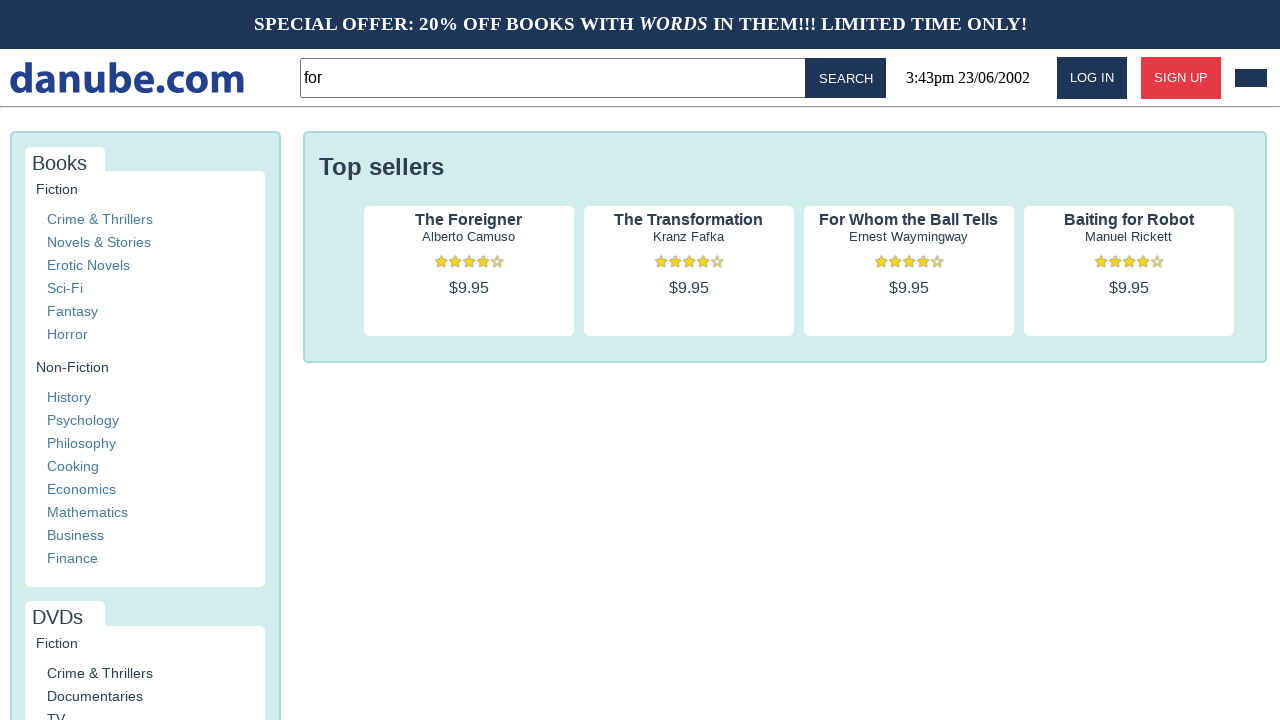

Verified book results are displayed on the page
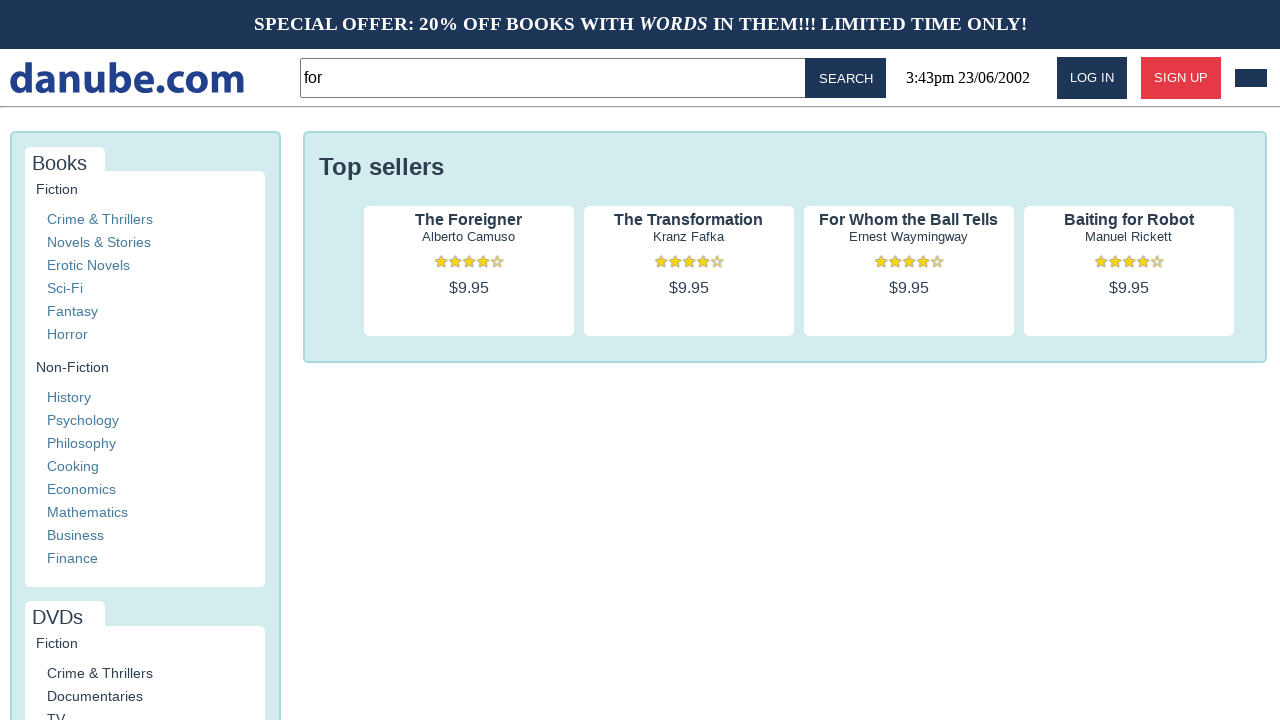

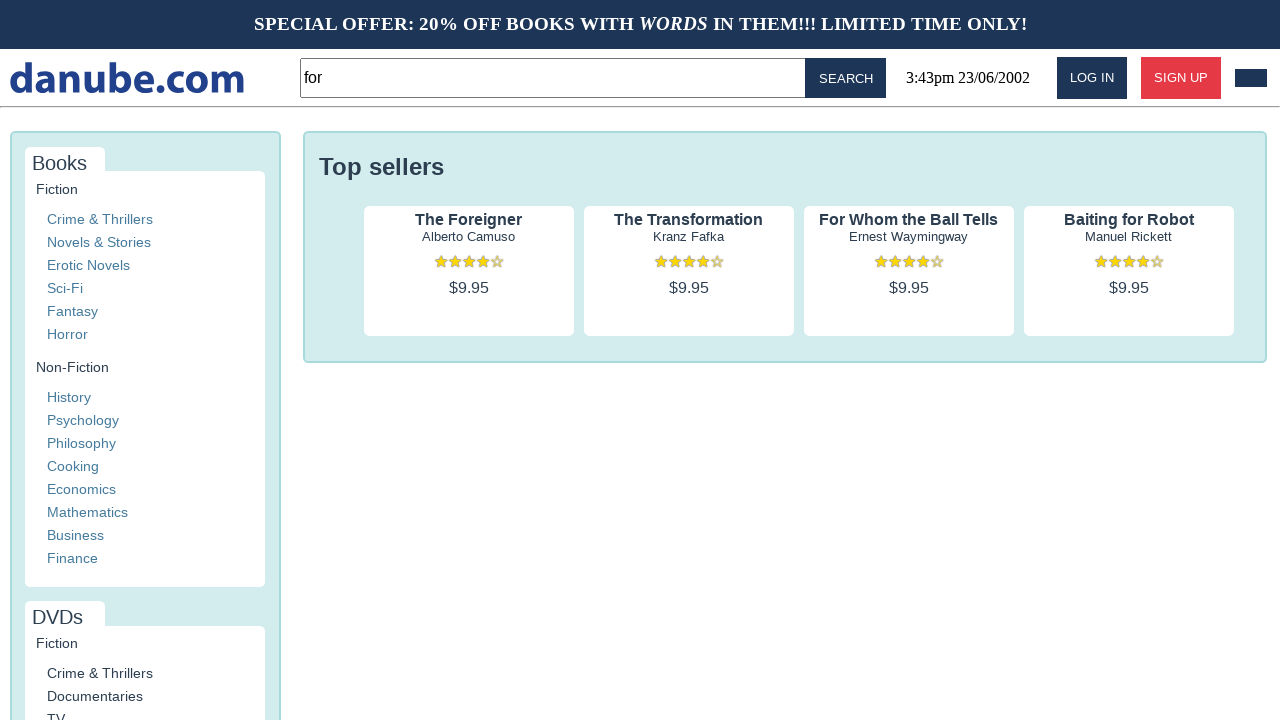